Tests form interaction on a practice automation page by clicking a checkbox, selecting a dropdown option based on the checkbox label, filling an input field, and handling an alert popup

Starting URL: https://rahulshettyacademy.com/AutomationPractice/

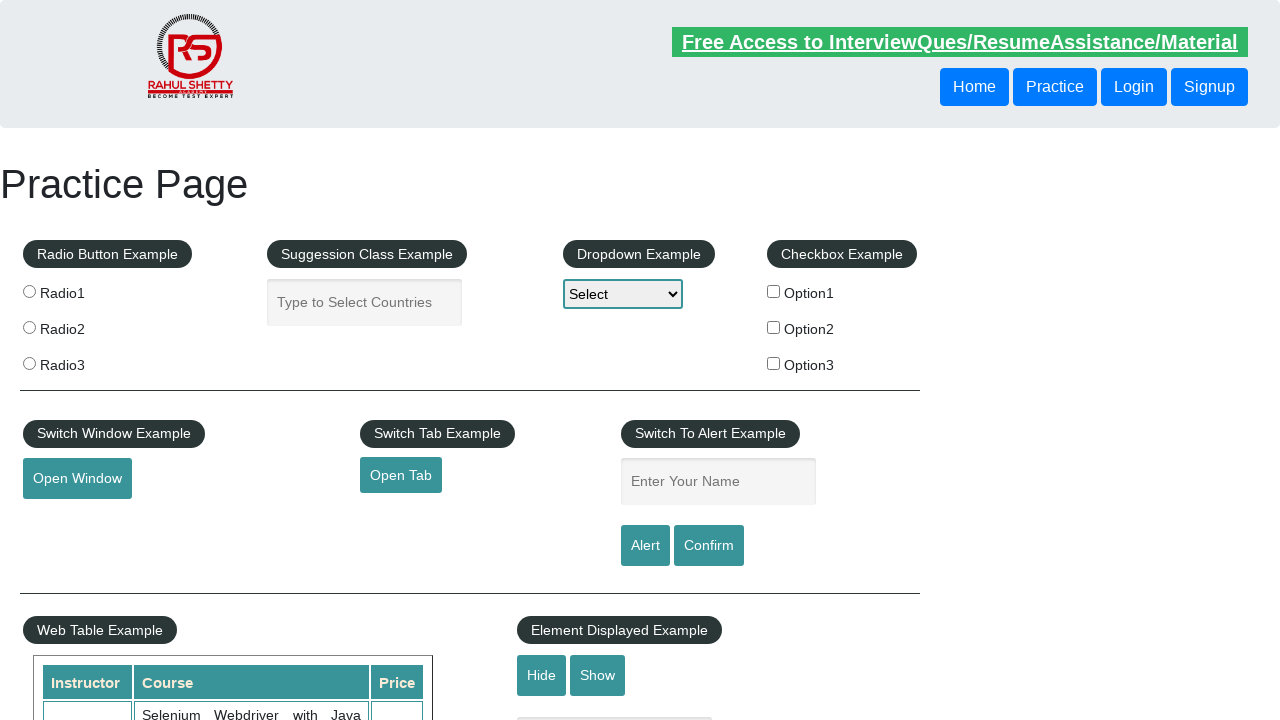

Clicked checkbox option 3 at (774, 363) on #checkBoxOption3
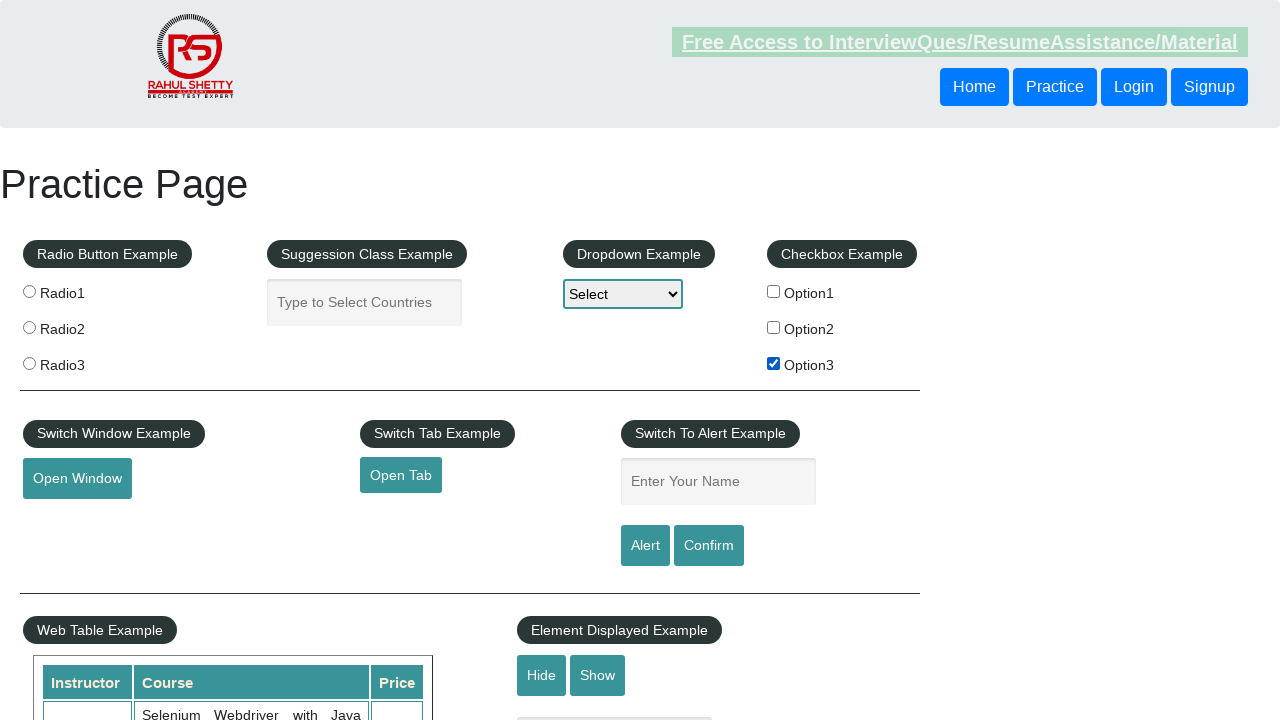

Retrieved text from Honda label
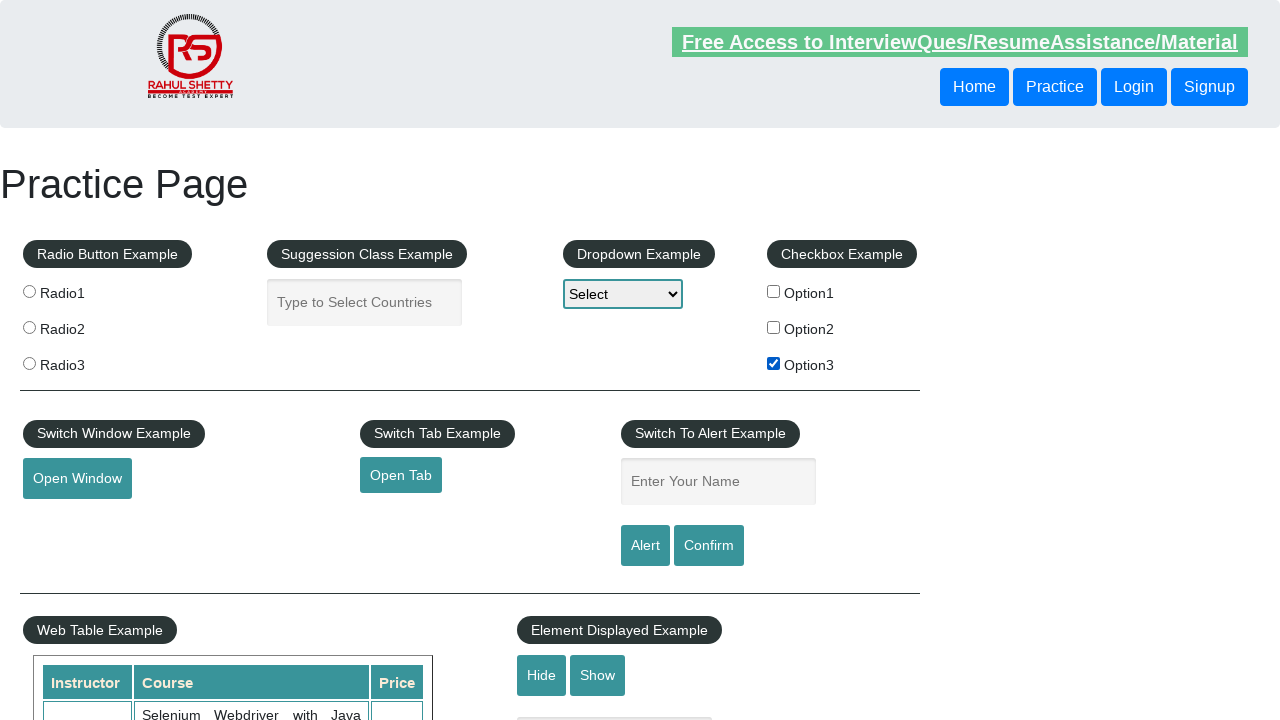

Selected 'Option3' from dropdown on #dropdown-class-example
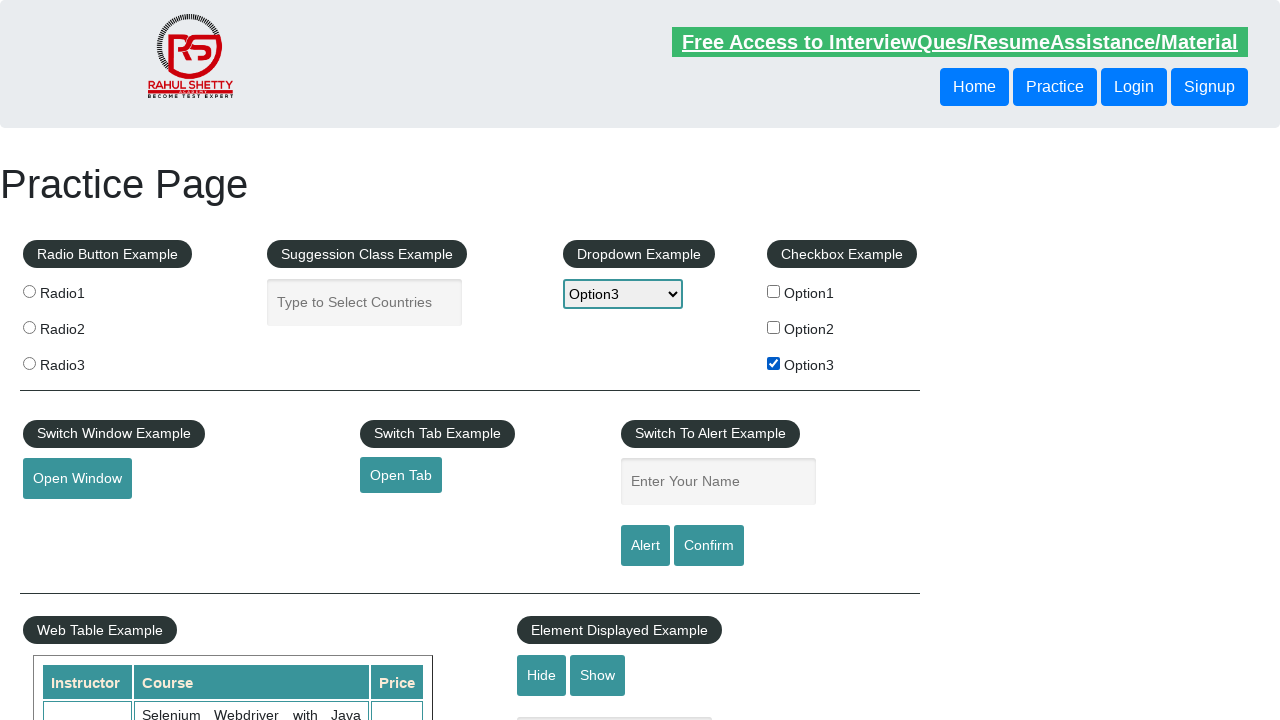

Filled name input field with 'Option3' on #name
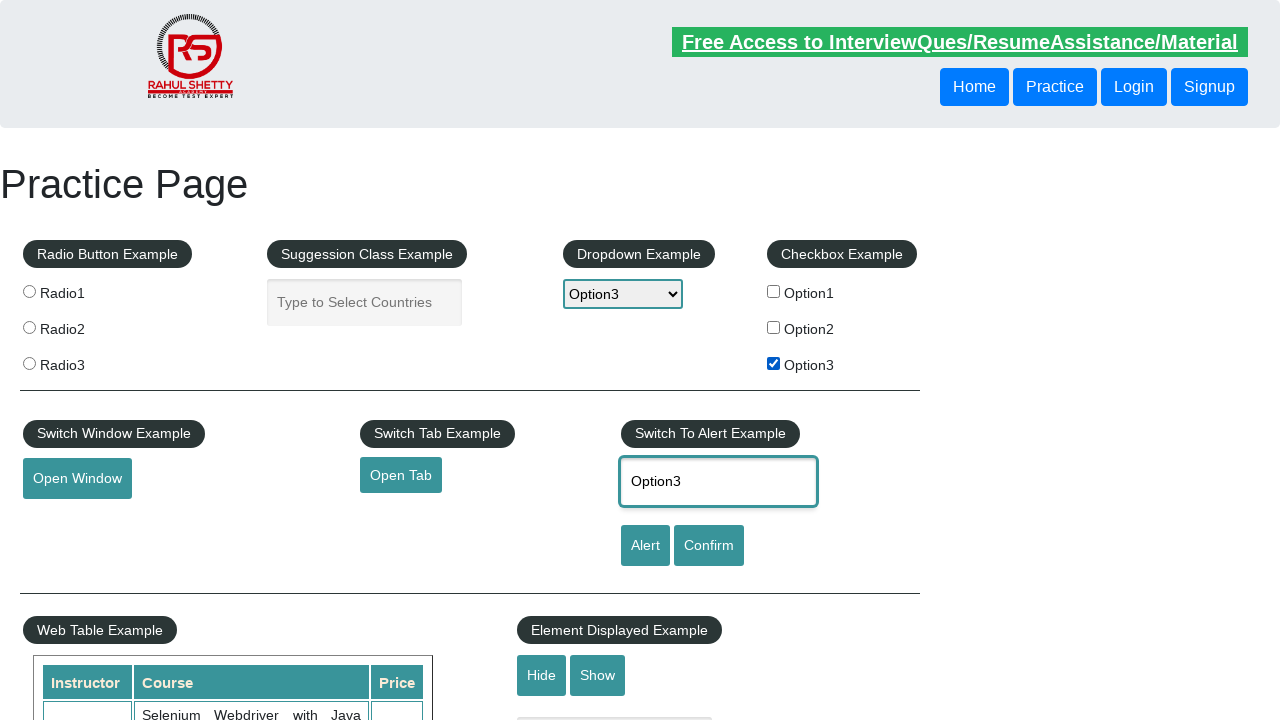

Clicked alert button at (645, 546) on #alertbtn
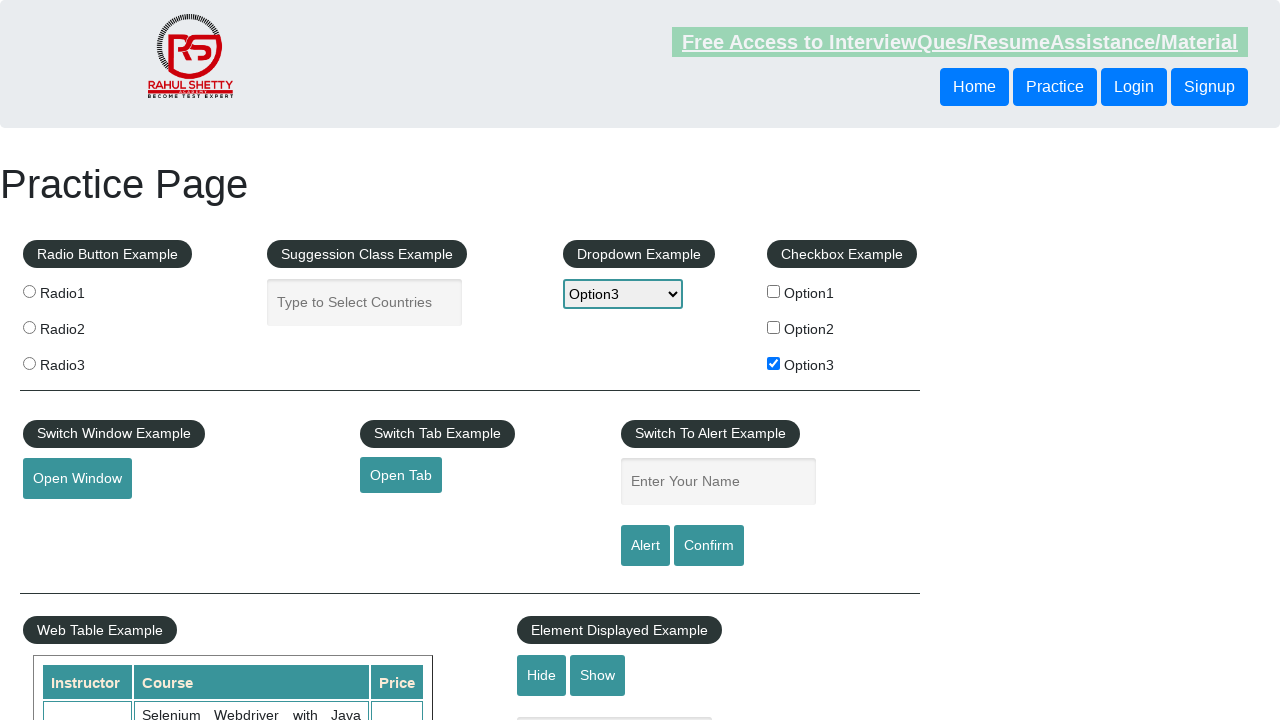

Set up dialog handler to accept alert popup
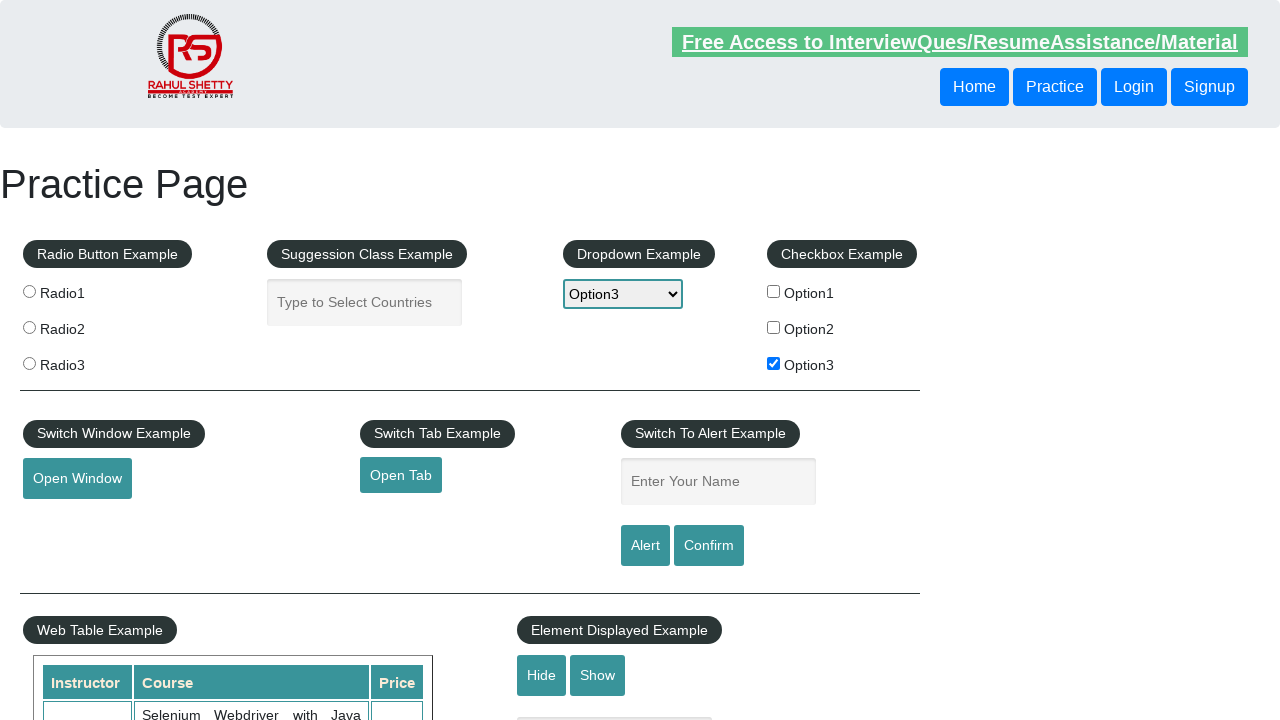

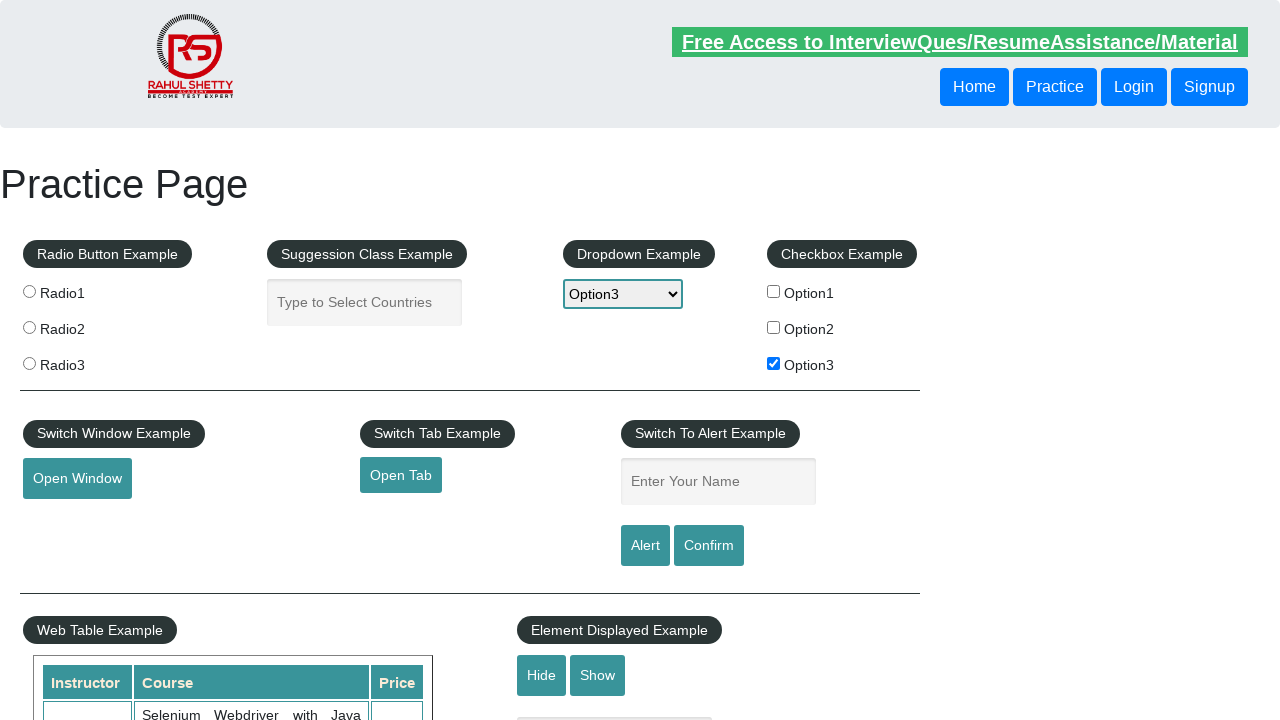